Tests handling of a confirmation alert by clicking the trigger button and dismissing the alert

Starting URL: https://the-internet.herokuapp.com/javascript_alerts

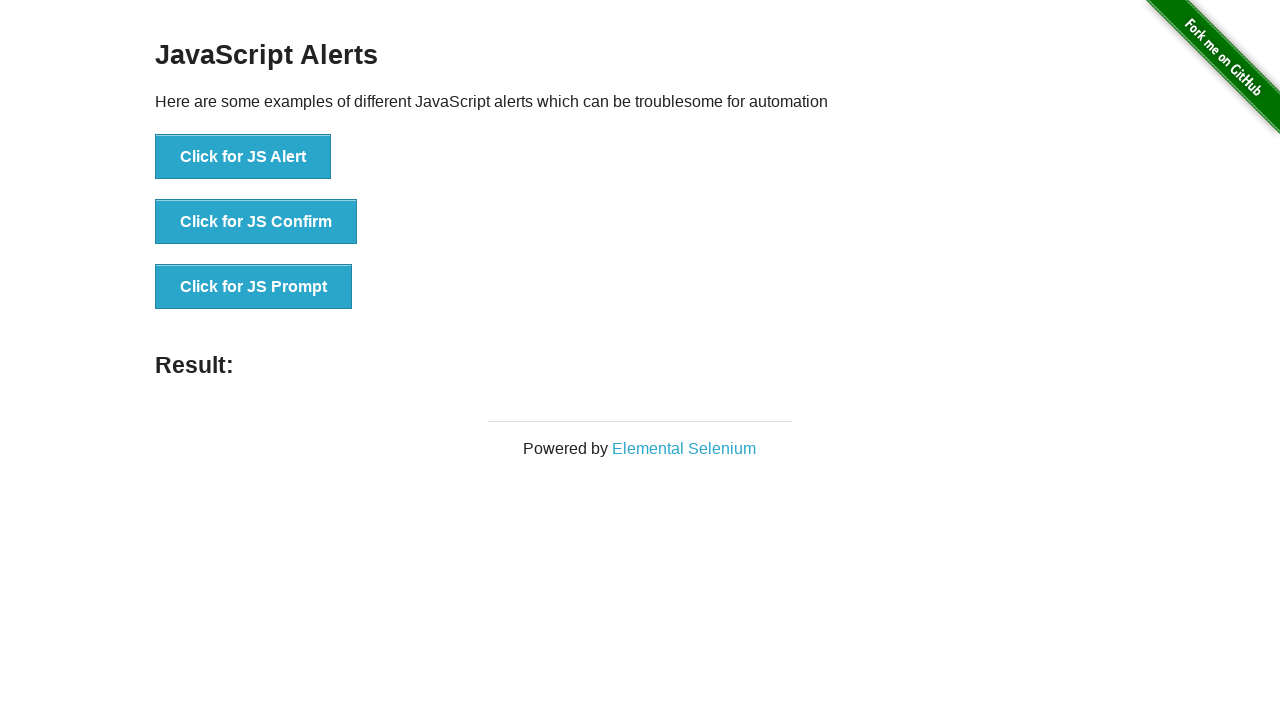

Clicked button to trigger confirmation alert at (256, 222) on button[onclick='jsConfirm()']
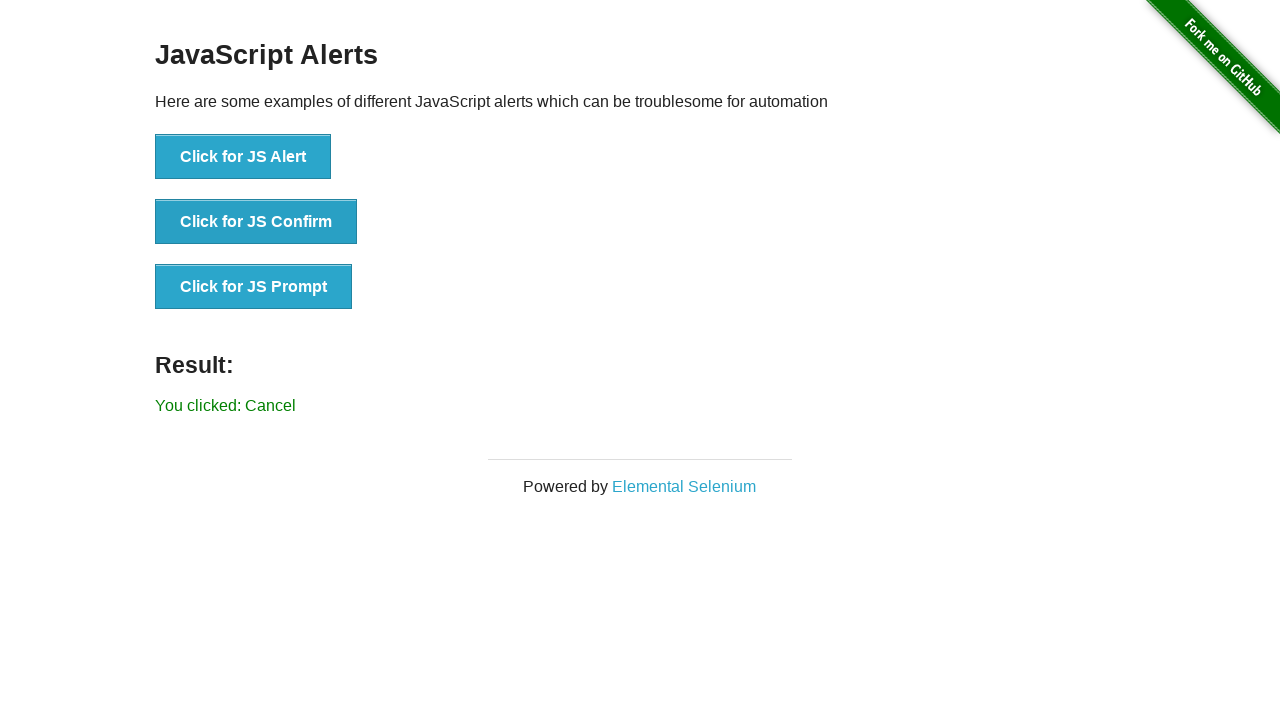

Set up dialog handler to dismiss confirmation alert
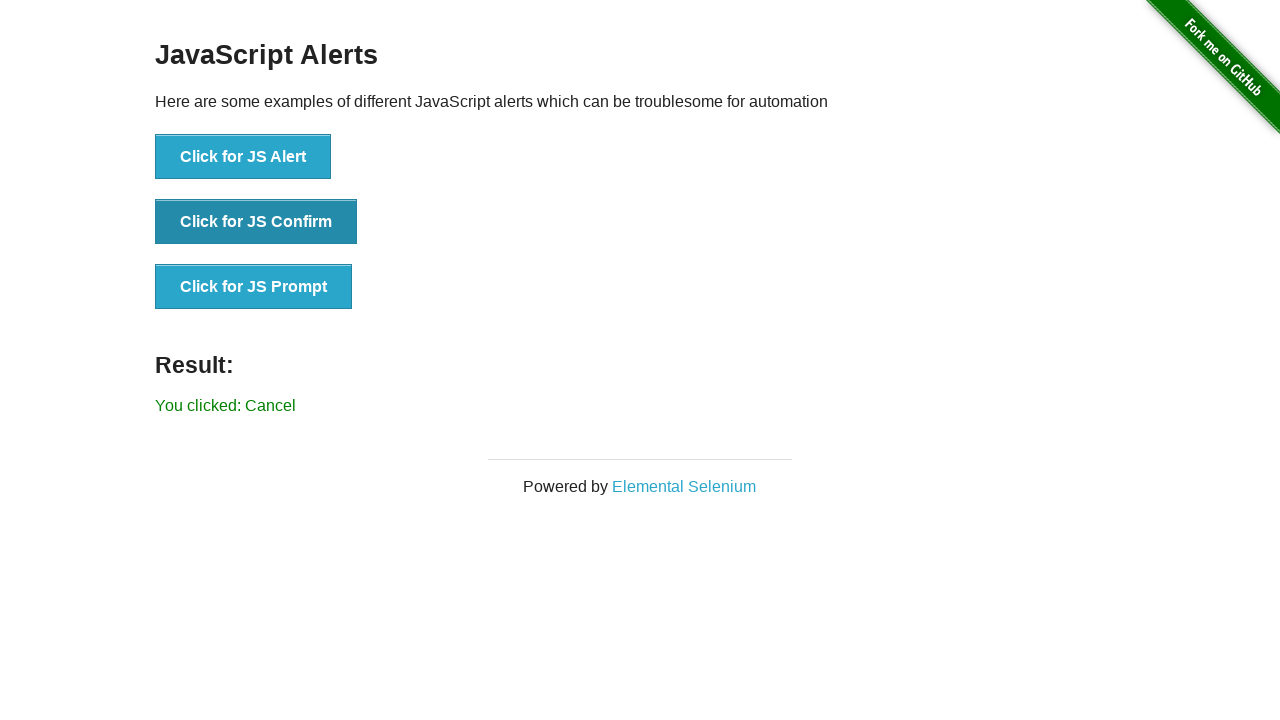

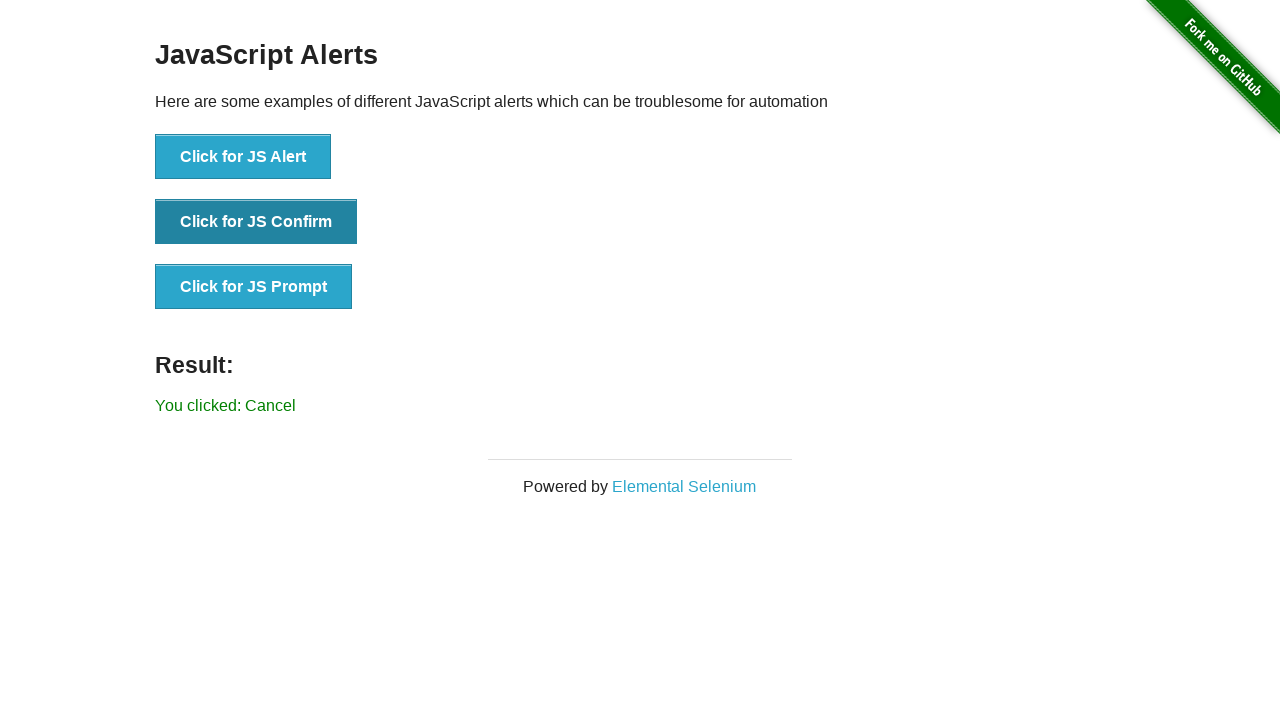